Tests dynamic loading page where an element is rendered after loading, clicks the Start button and waits for the finish element to appear with "Hello World!" text

Starting URL: http://the-internet.herokuapp.com/dynamic_loading/2

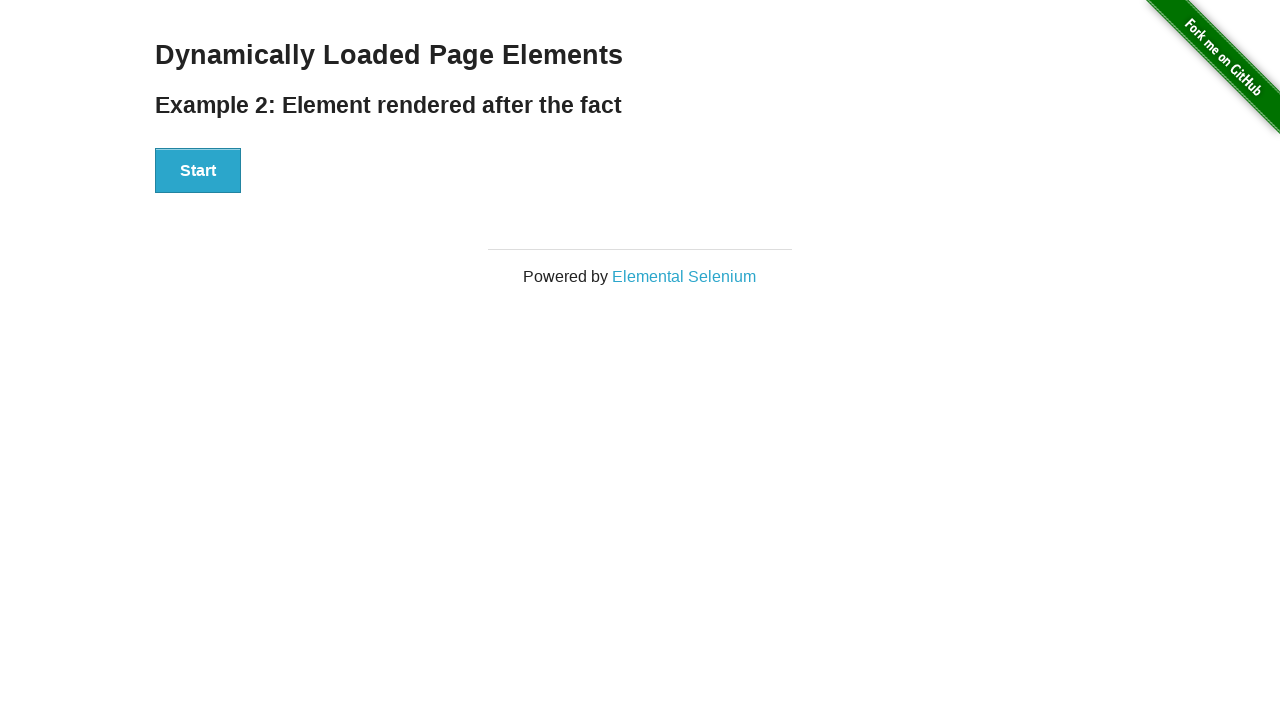

Clicked the Start button to initiate dynamic loading at (198, 171) on #start button
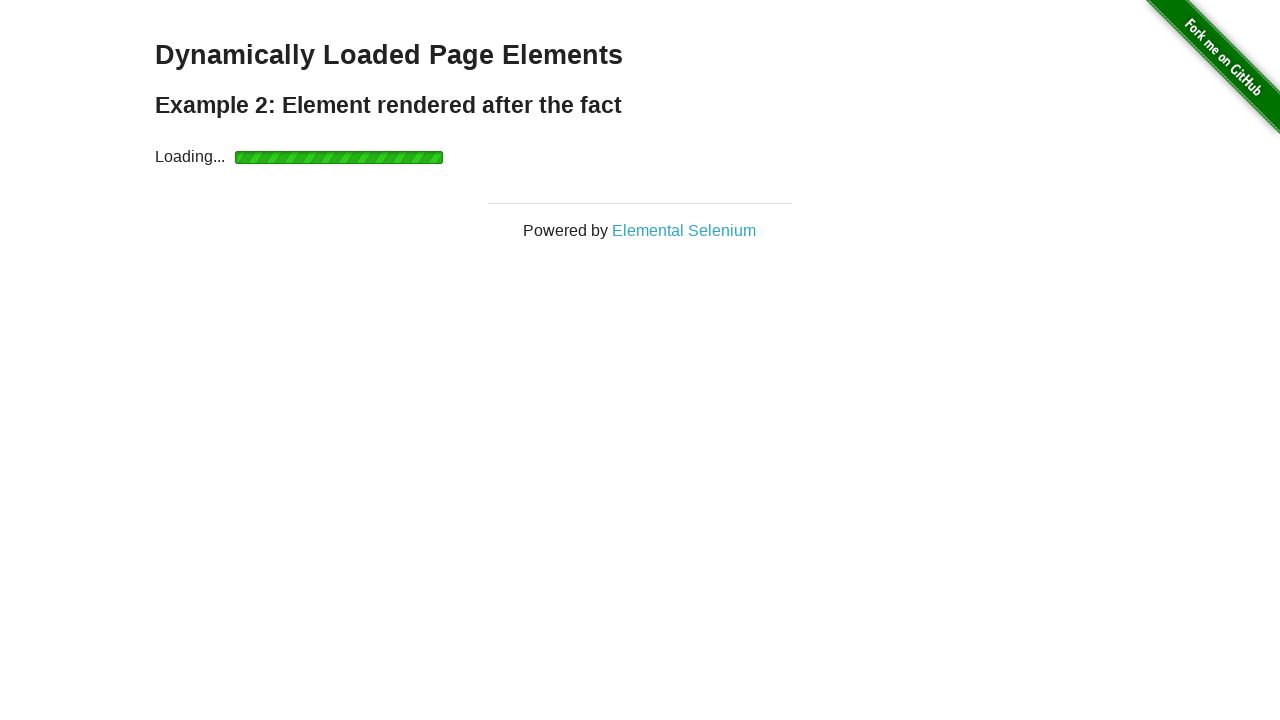

Finish element appeared with dynamic content loaded
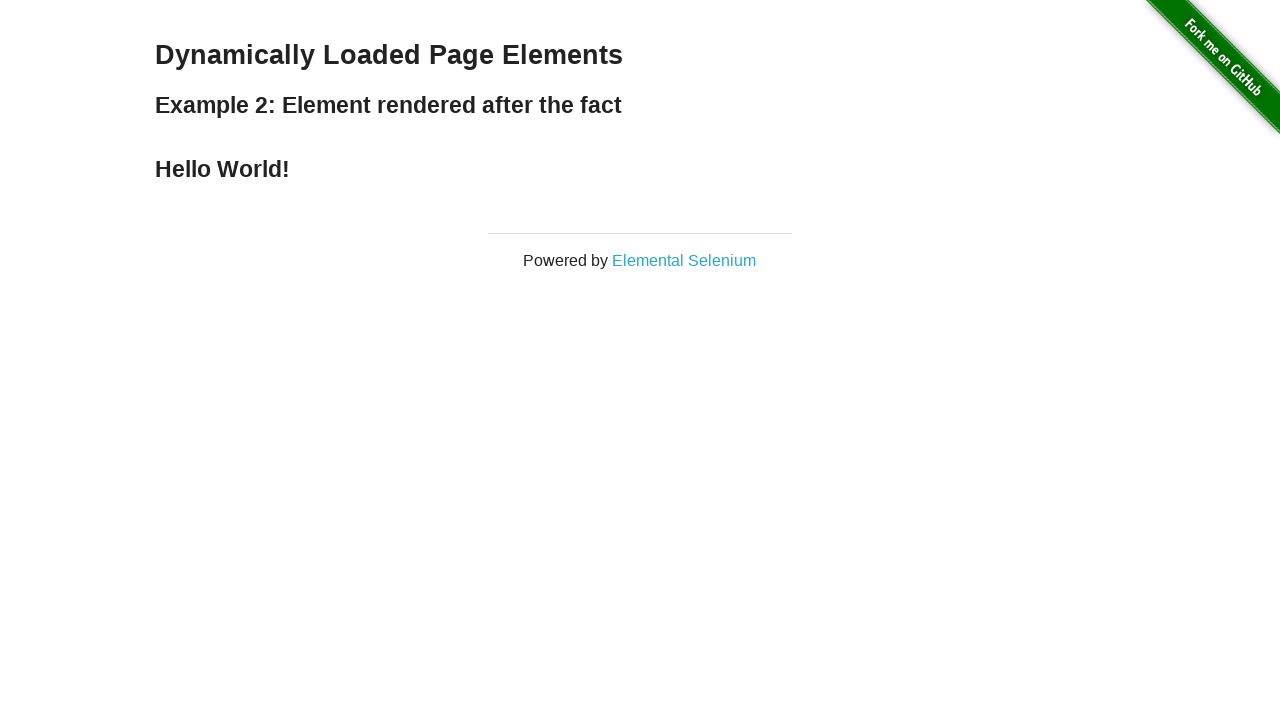

Retrieved text content from finish element
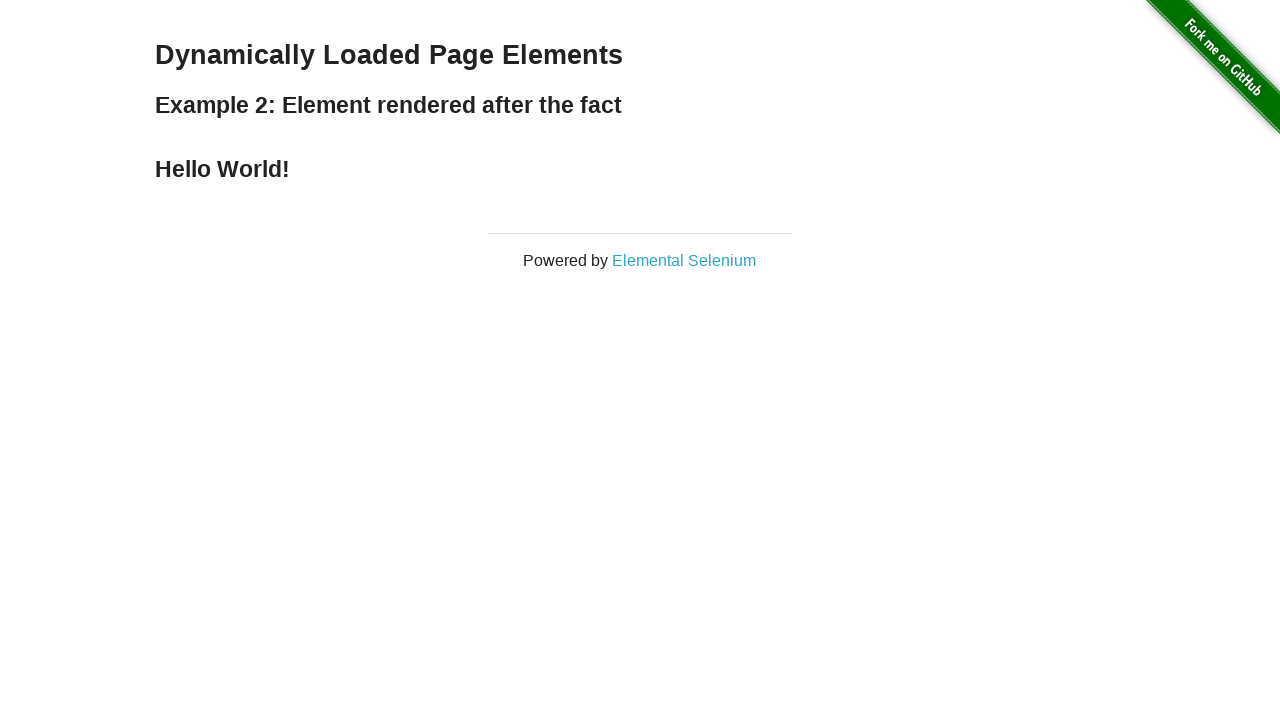

Verified finish element contains 'Hello World!' text
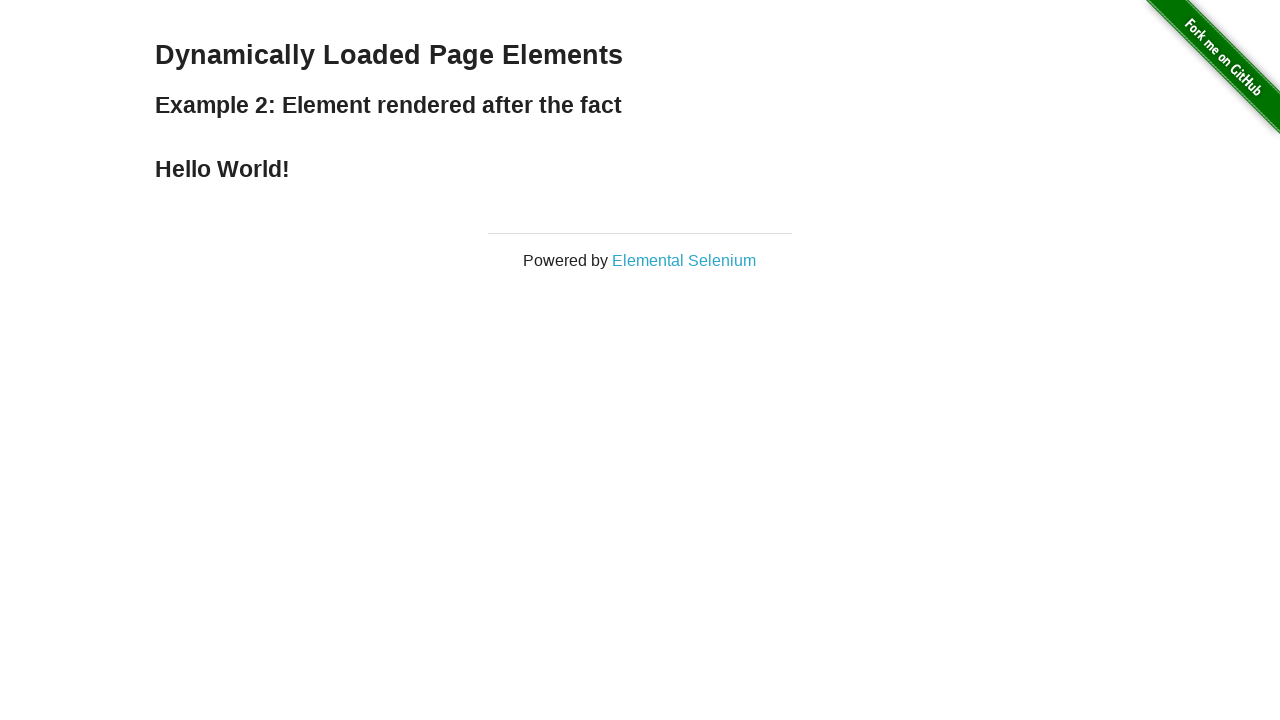

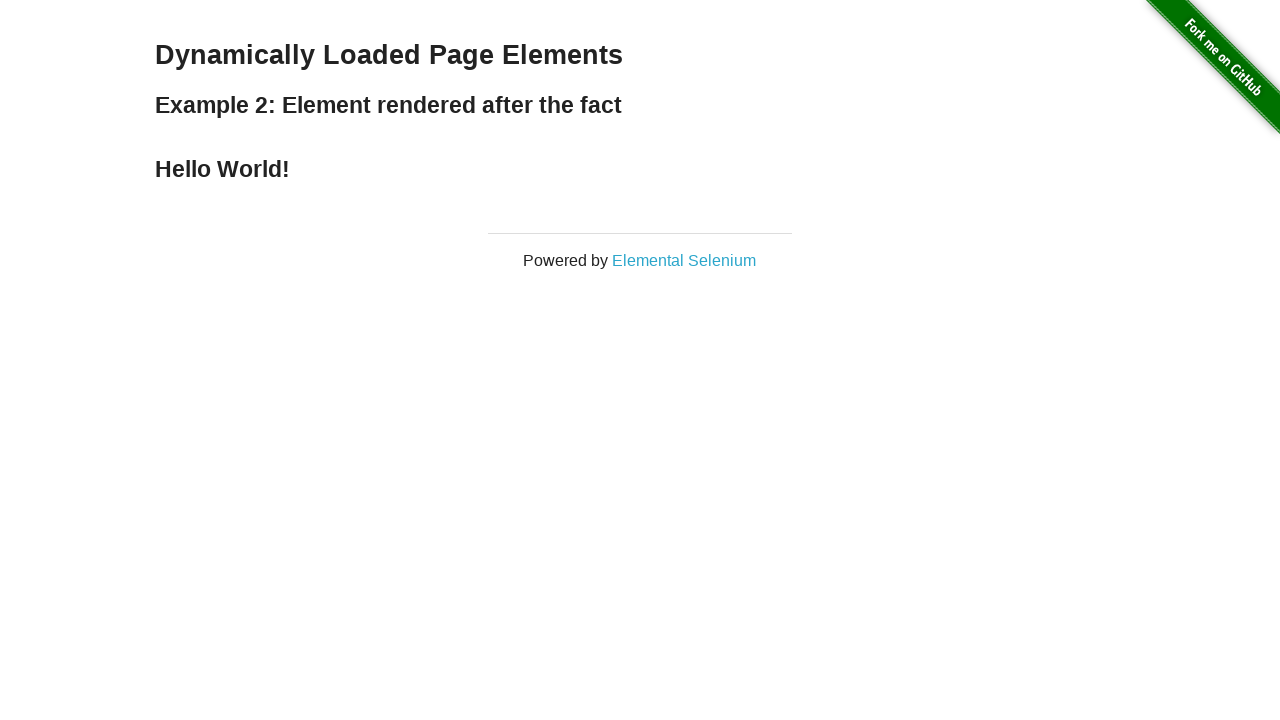